Tests drag and drop functionality by dragging a panel element horizontally by 100 pixels

Starting URL: https://www.leafground.com/drag.xhtml

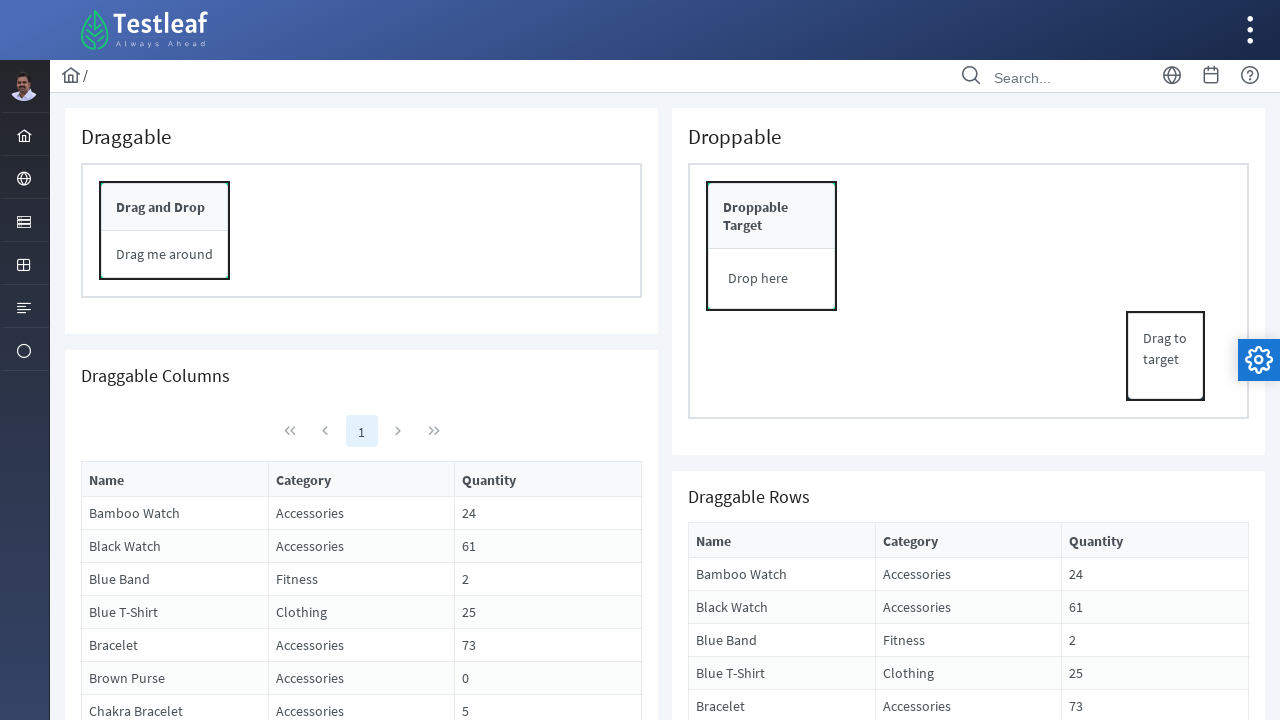

Located the draggable panel header element
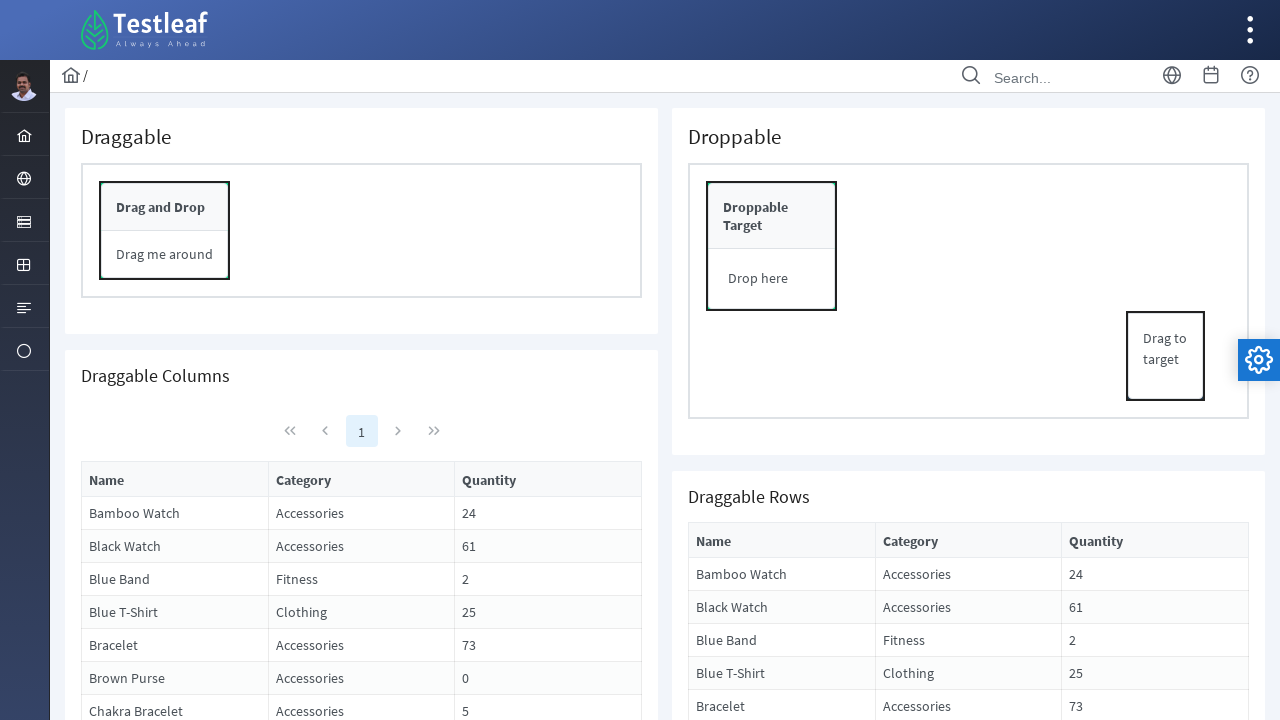

Panel header element is now visible
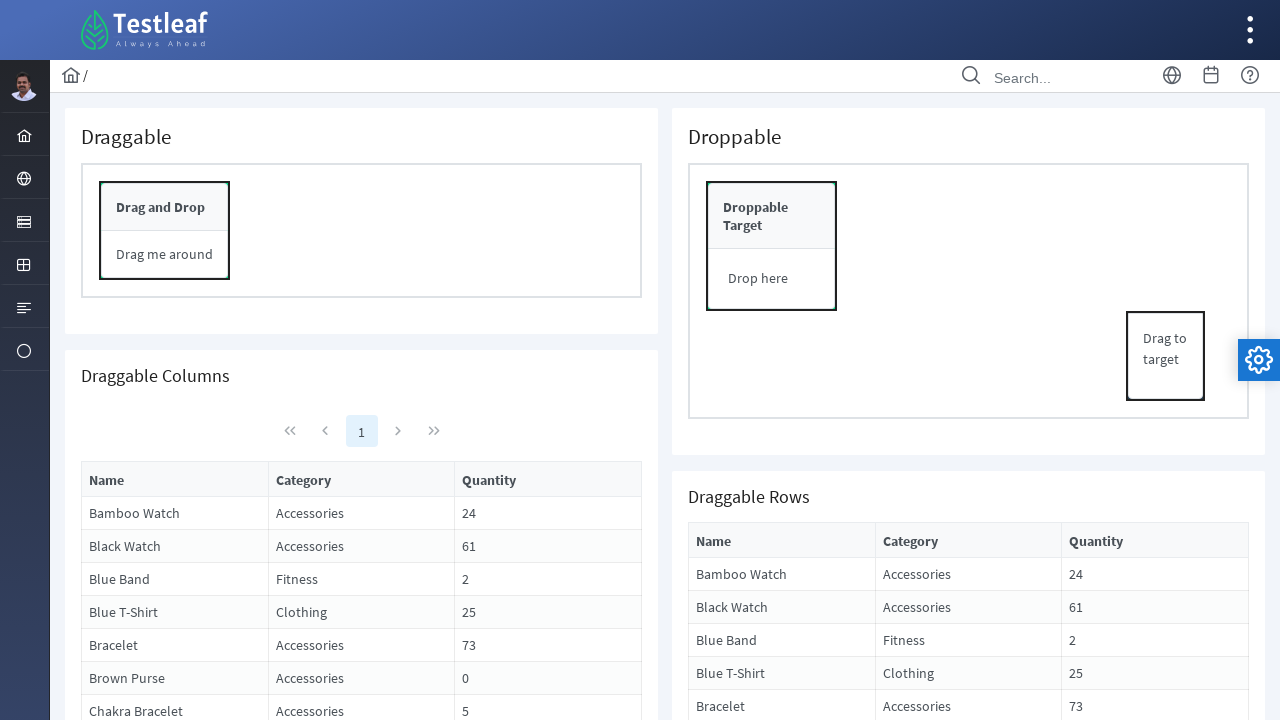

Retrieved bounding box of the panel header element
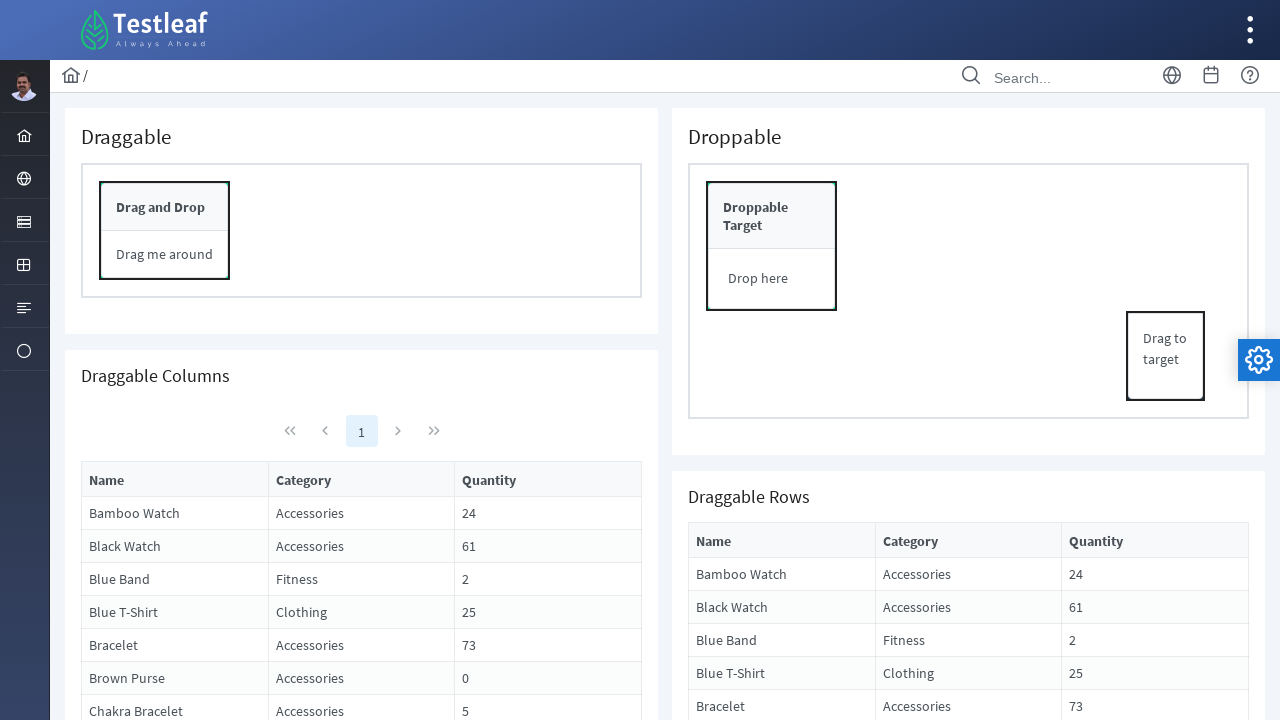

Moved mouse to center of panel header at (165, 207)
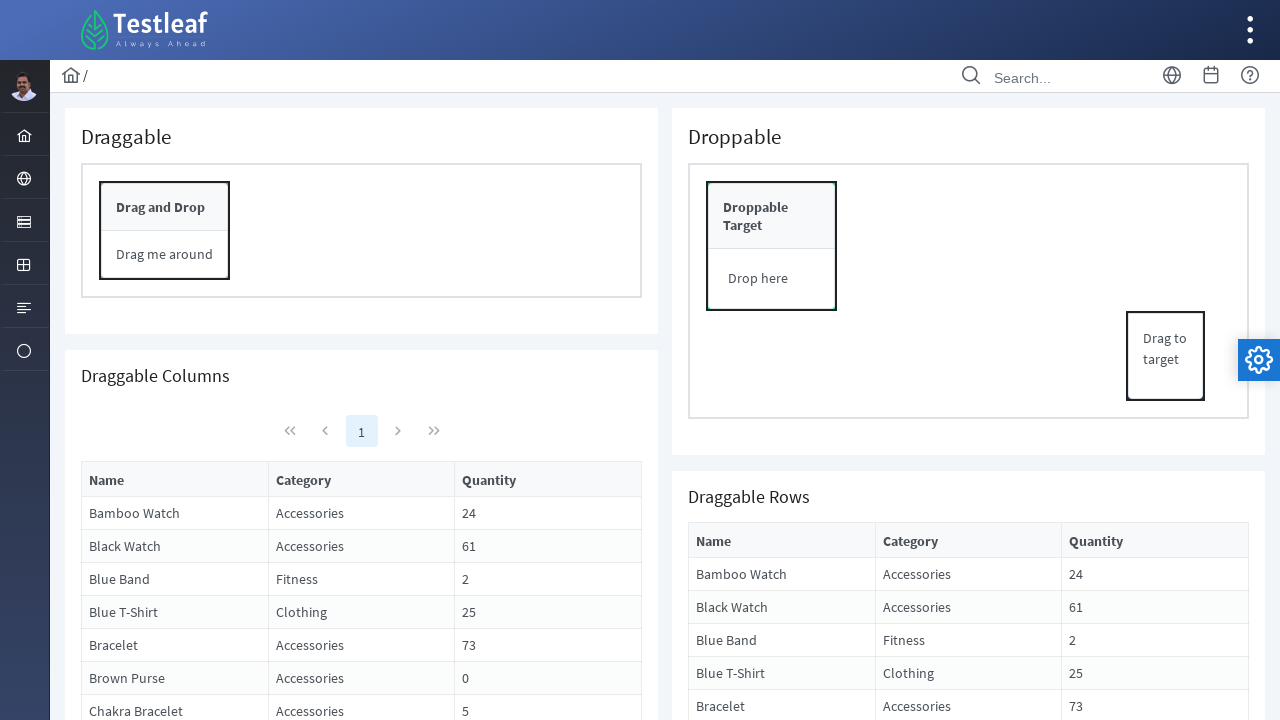

Pressed mouse button down to start drag at (165, 207)
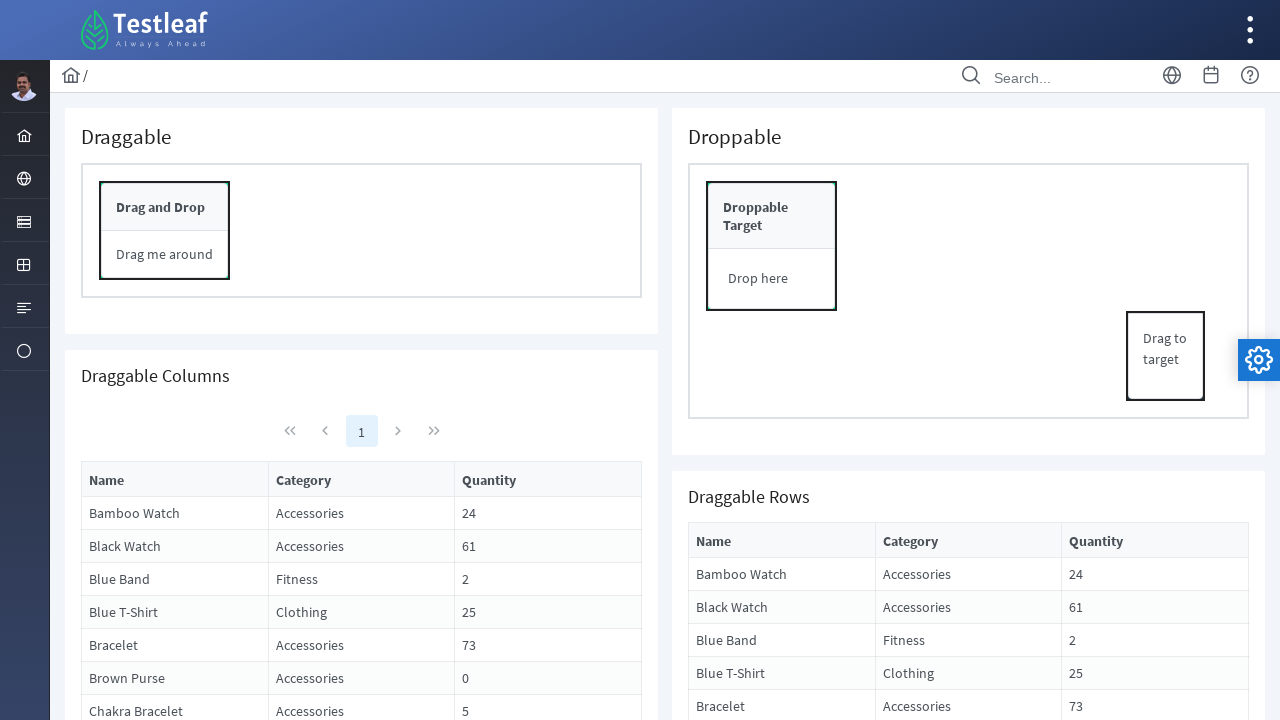

Dragged panel header 100 pixels to the right at (265, 207)
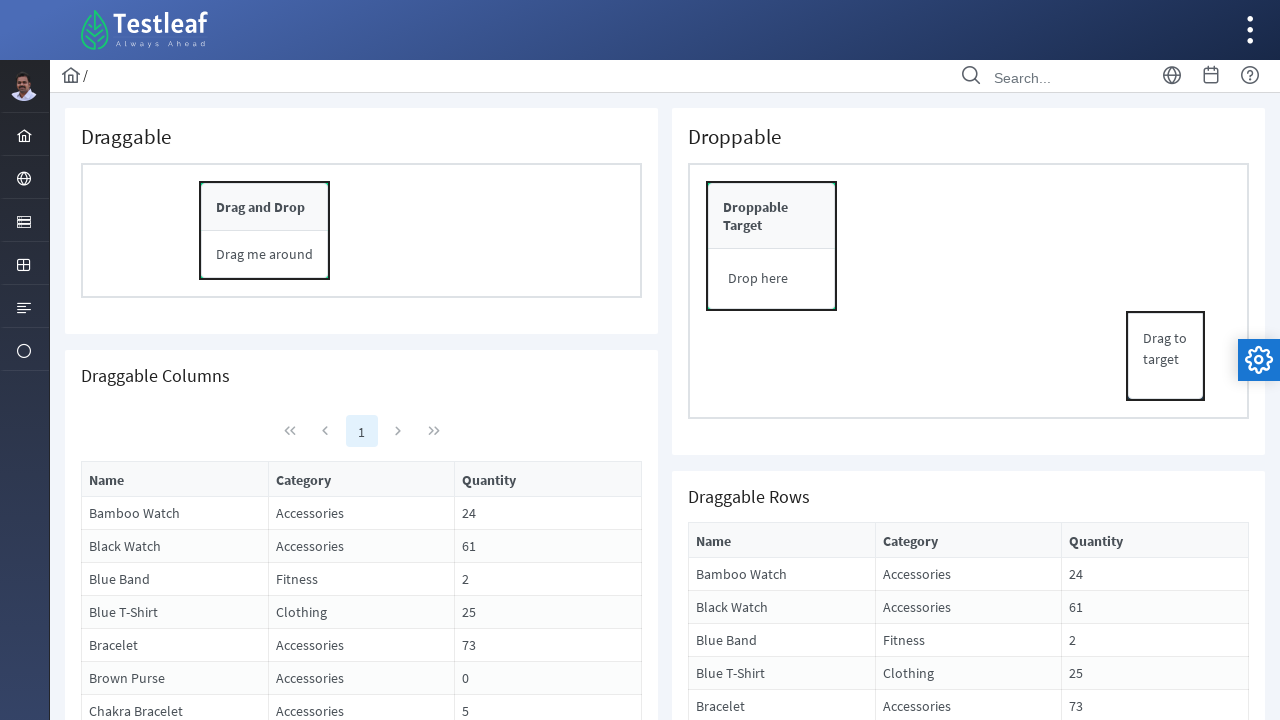

Released mouse button to complete drag and drop at (265, 207)
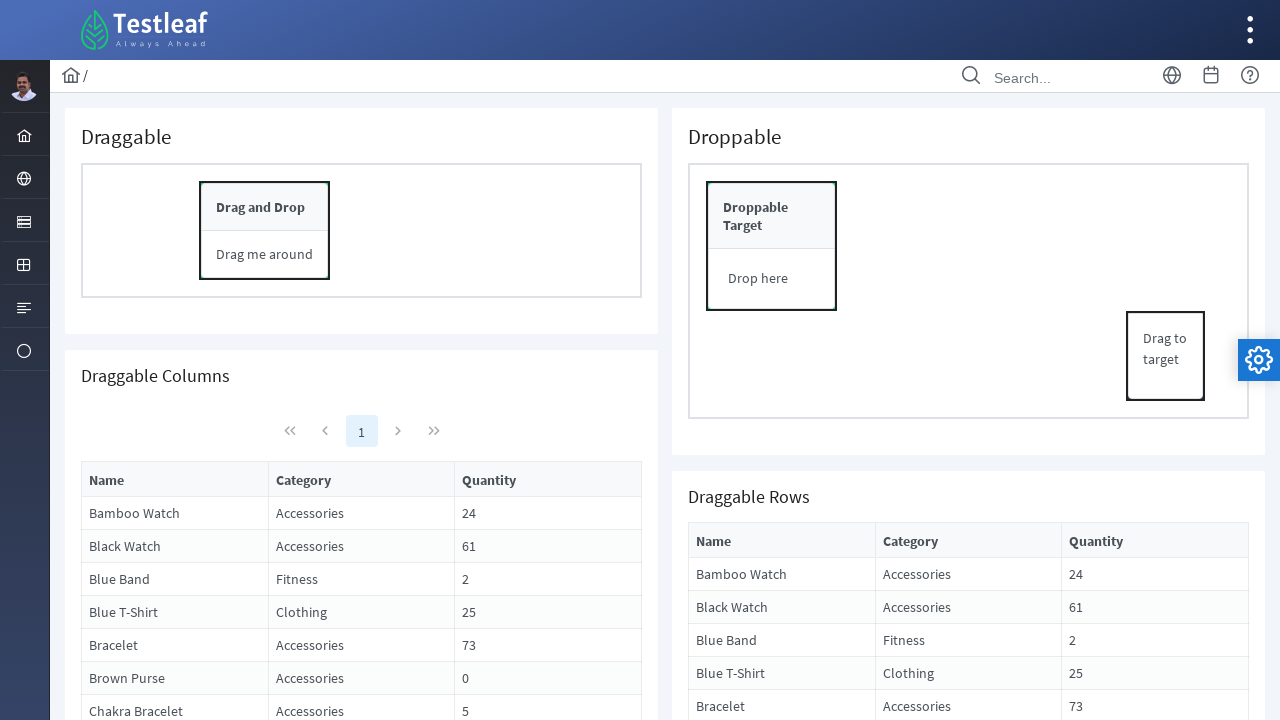

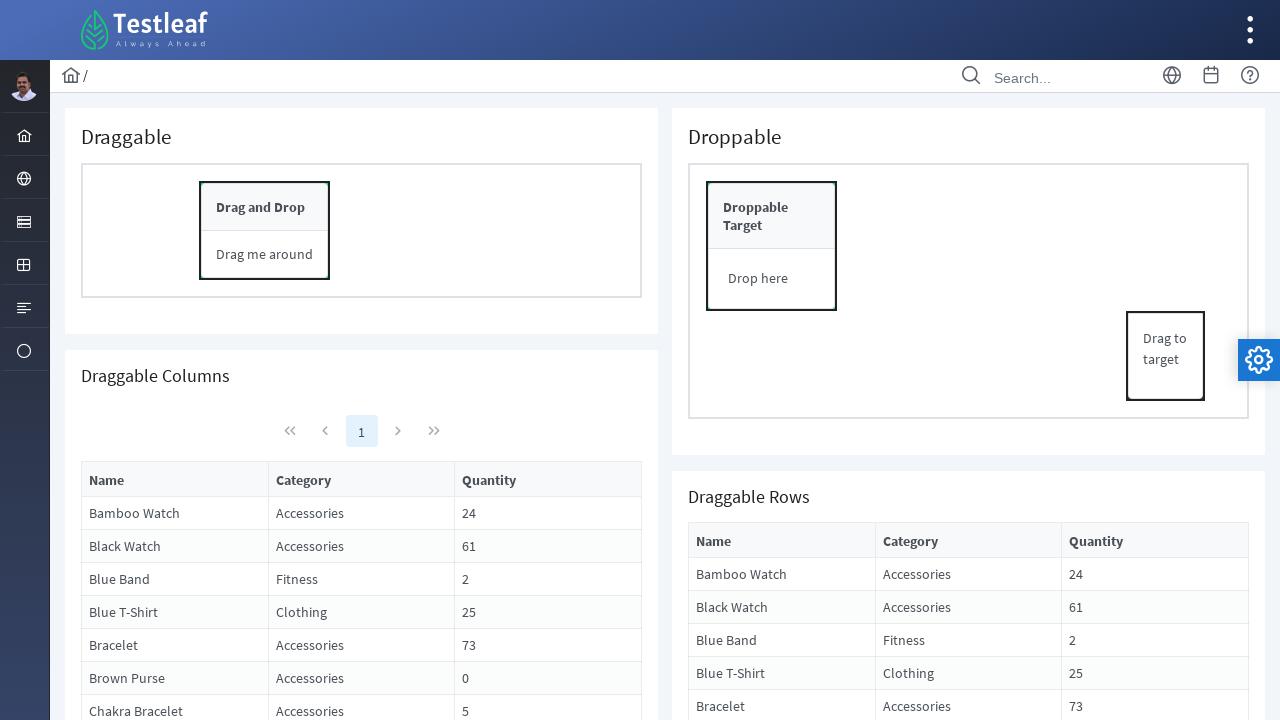